Tests table element interaction on a practice page by locating a product table and verifying its structure (rows and columns) and accessing cell data from specific rows.

Starting URL: http://qaclickacademy.com/practice.php

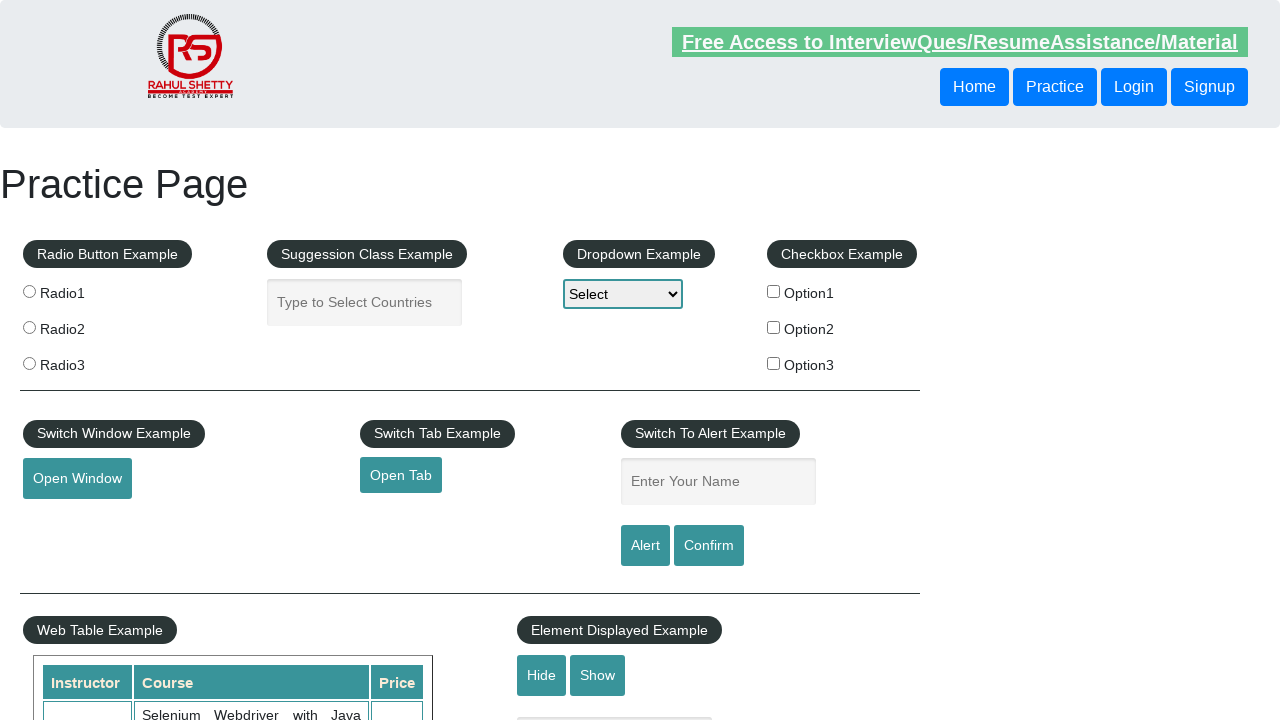

Waited for product table element to be present
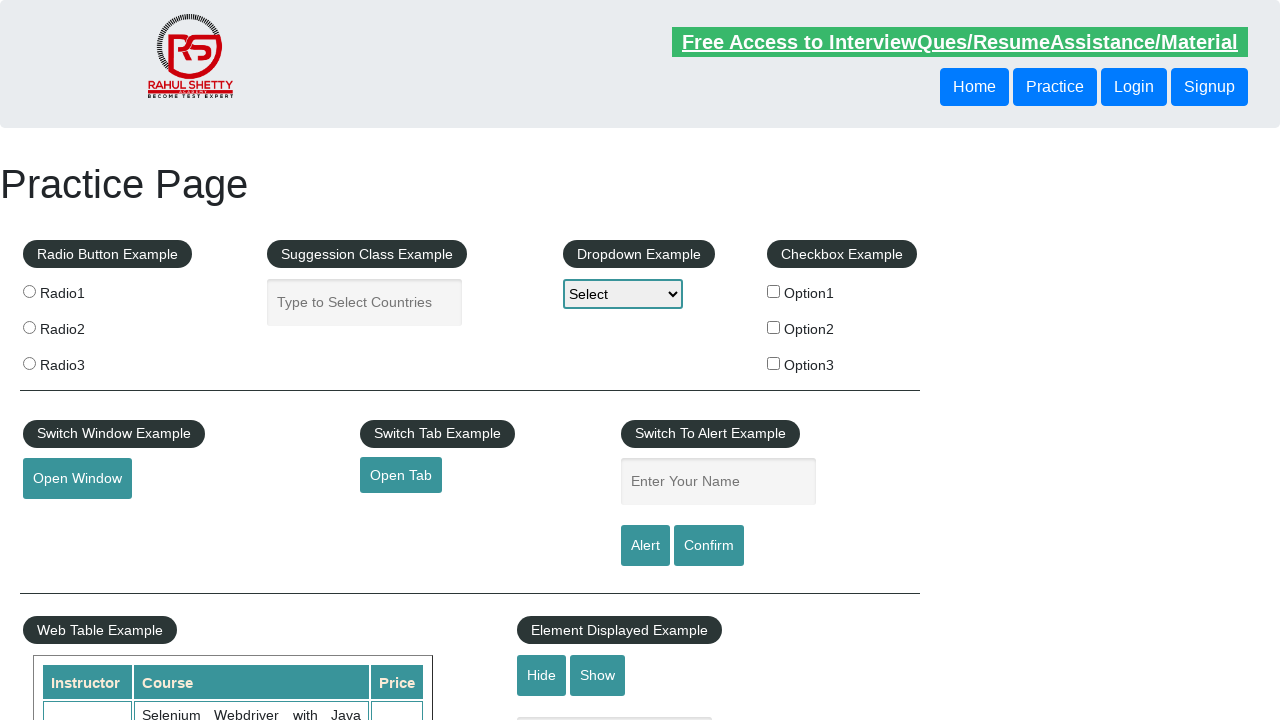

Located the product table element
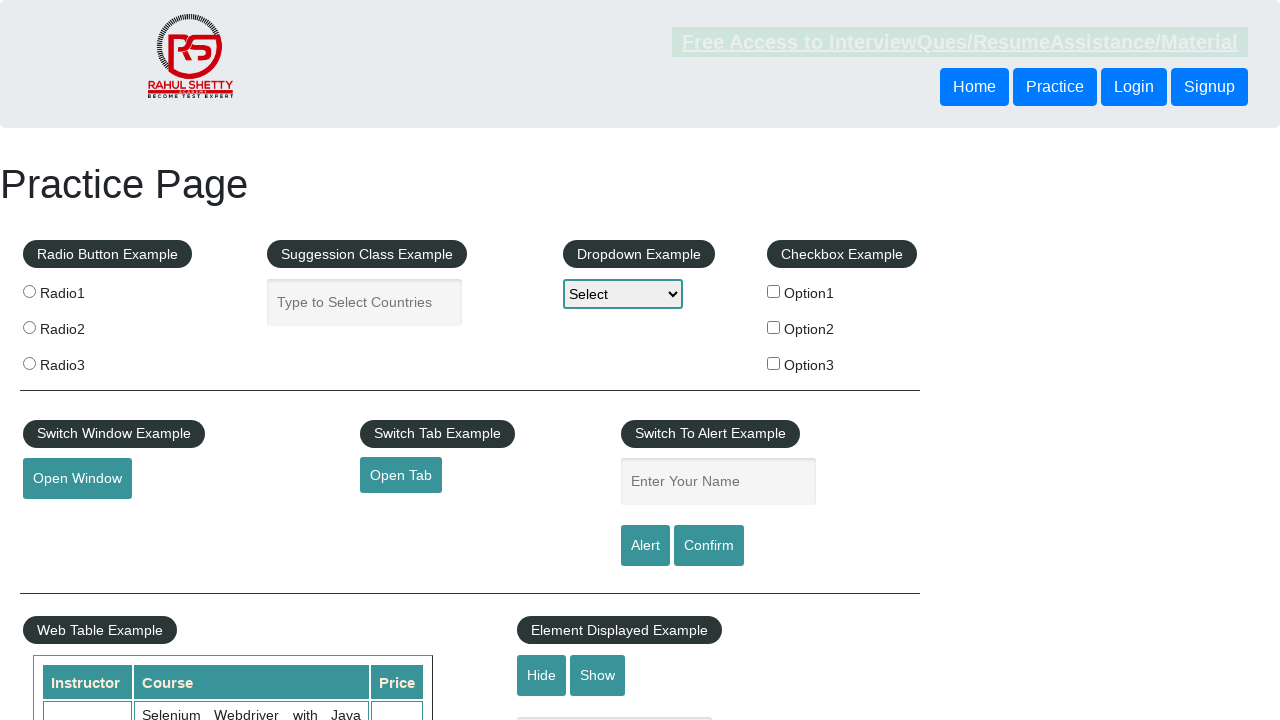

Located all table rows
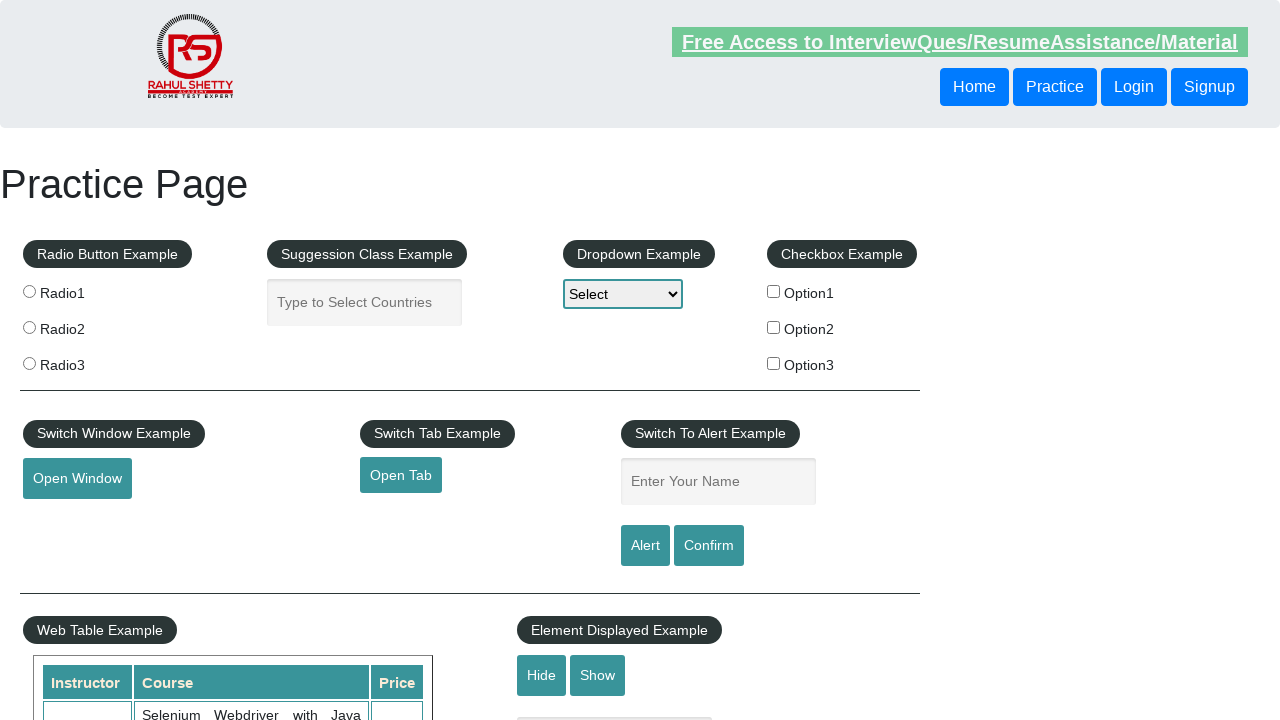

Verified table has 21 rows
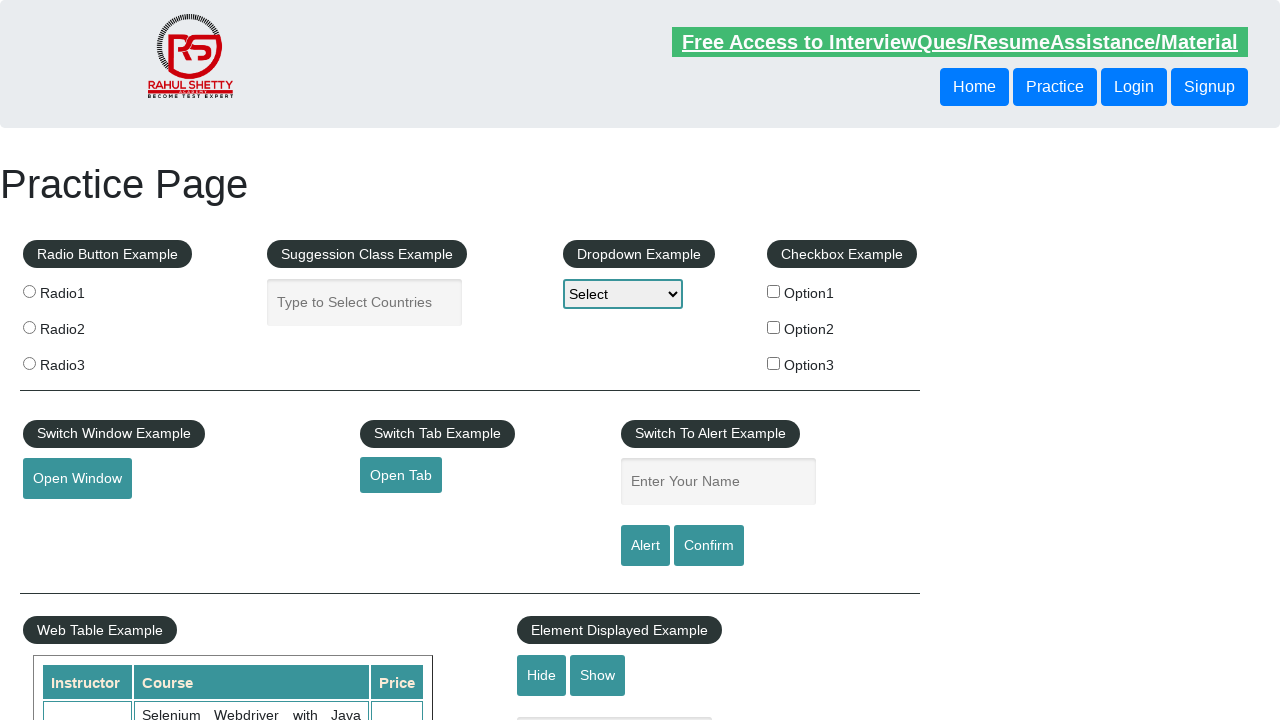

Located header cells in first row
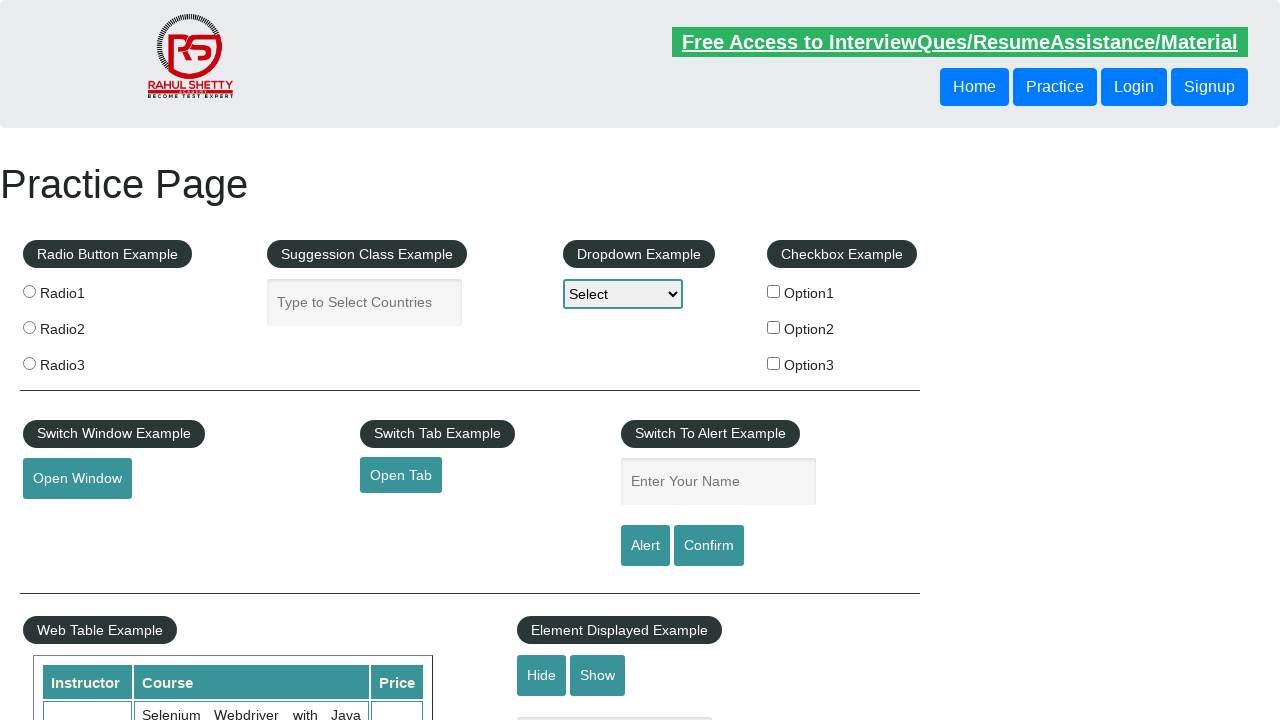

Verified first row has 3 header columns
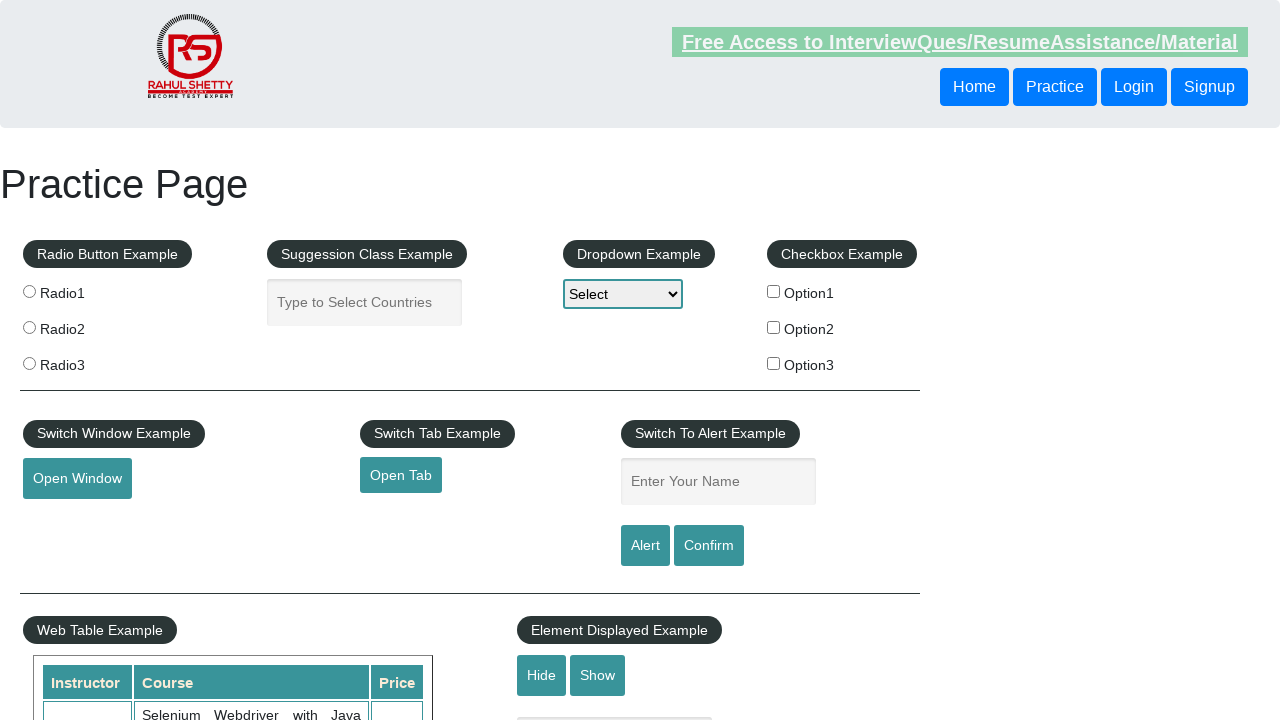

Located cells in second data row (index 2)
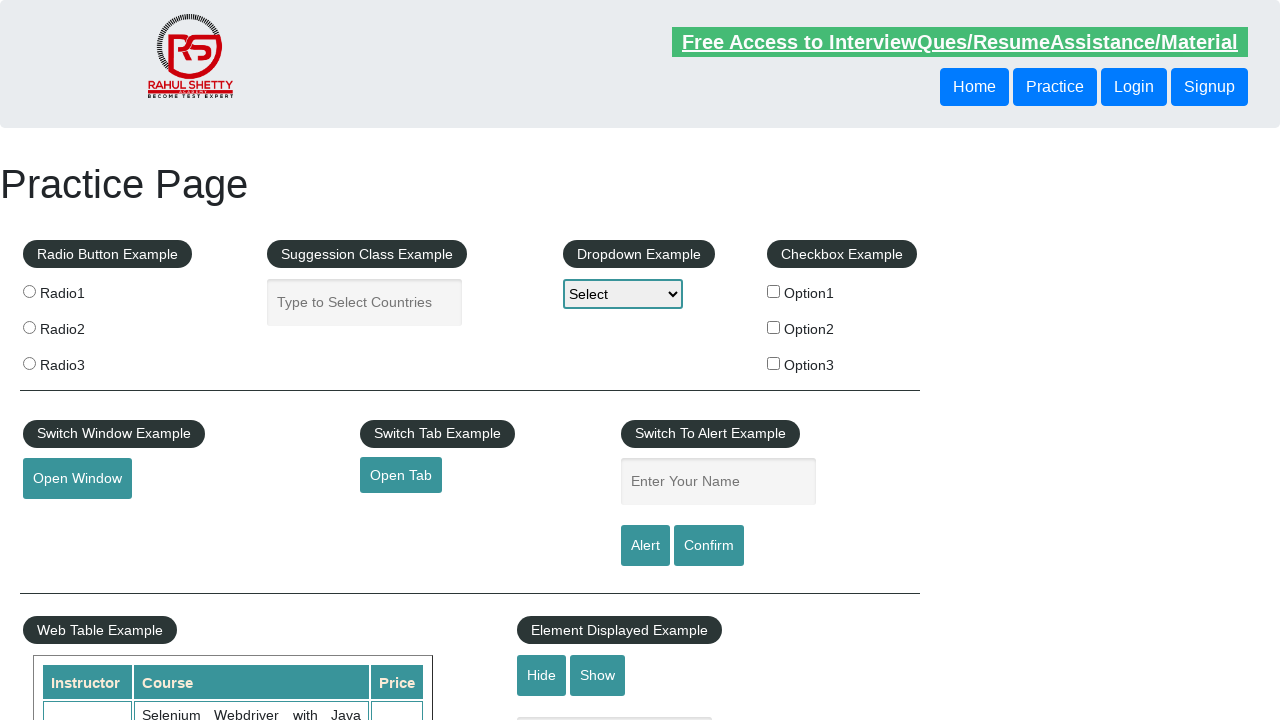

Accessed text content from first cell of second data row
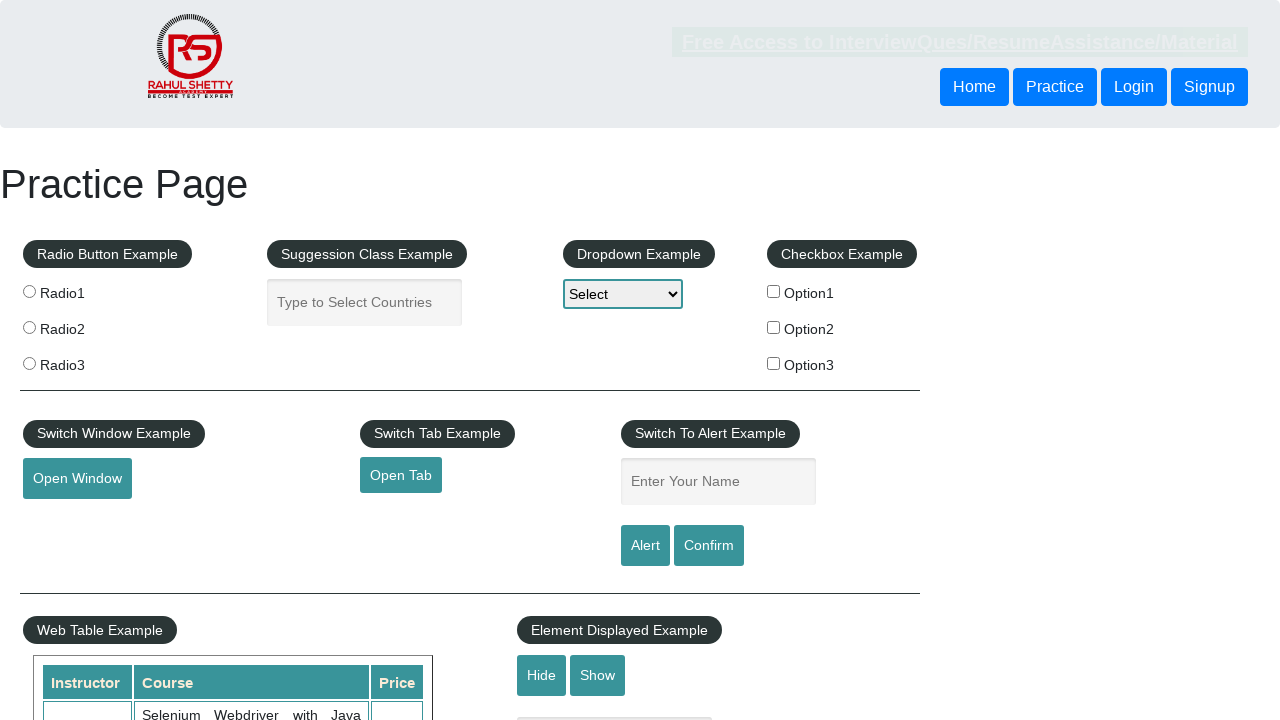

Accessed text content from second cell of second data row
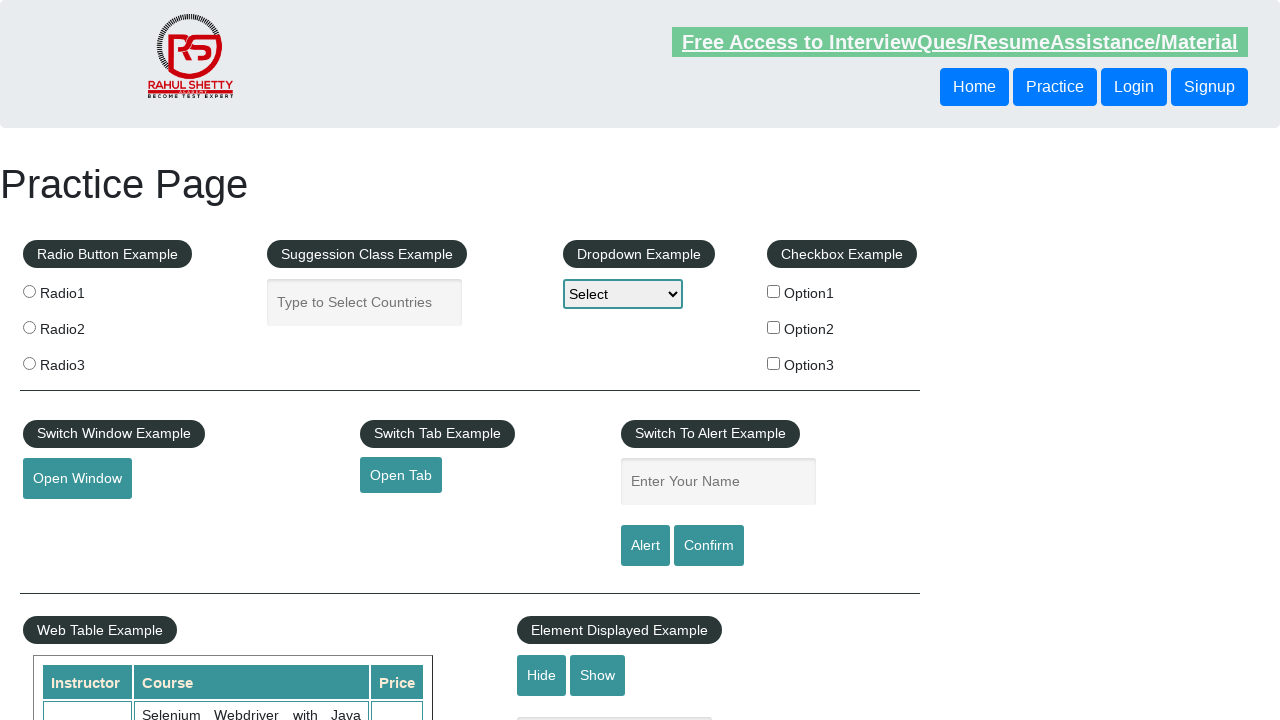

Accessed text content from third cell of second data row
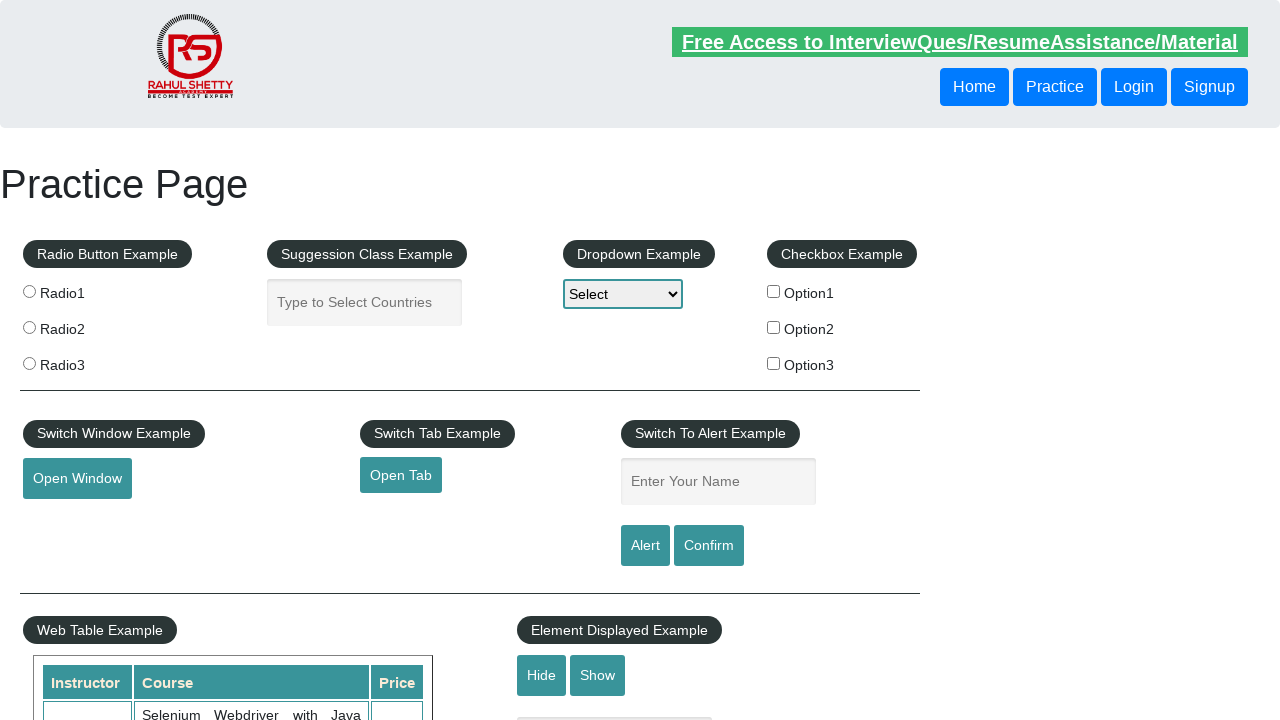

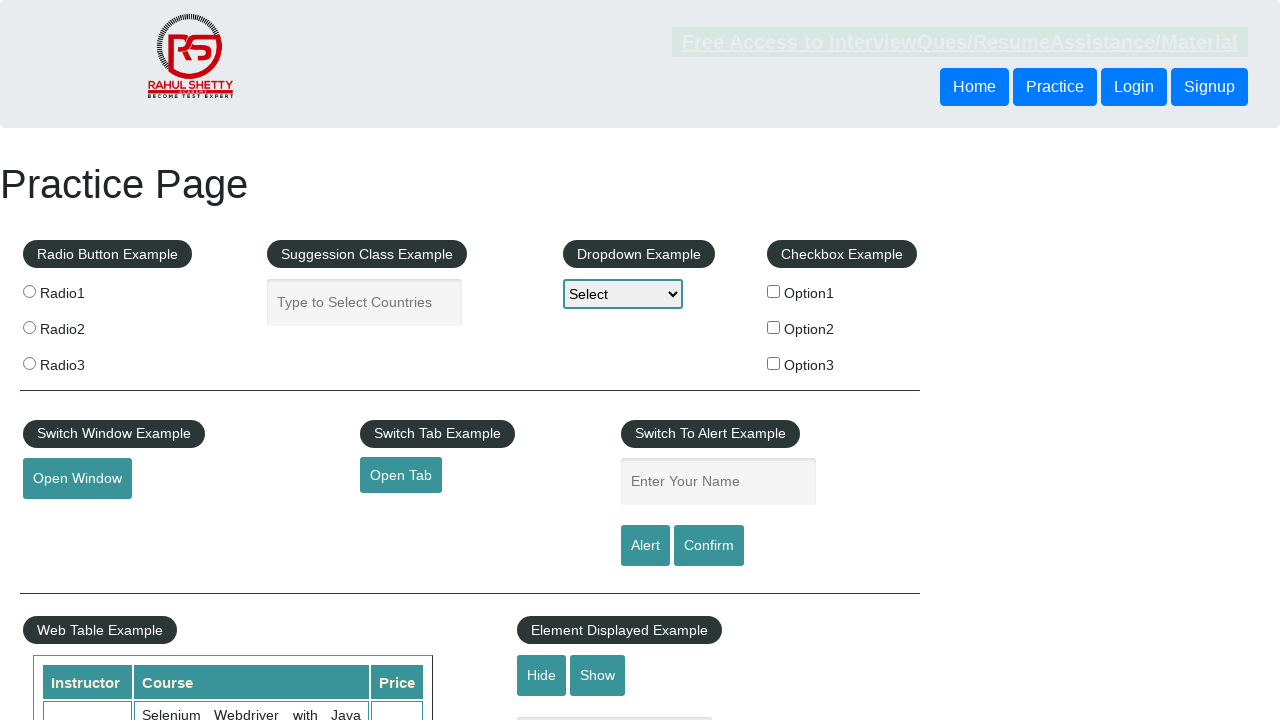